Tests scrolling to a hidden button element, clicking it, and verifying that the success message "Mission accomplished" appears after the click.

Starting URL: https://qaplayground.dev/apps/covered/#

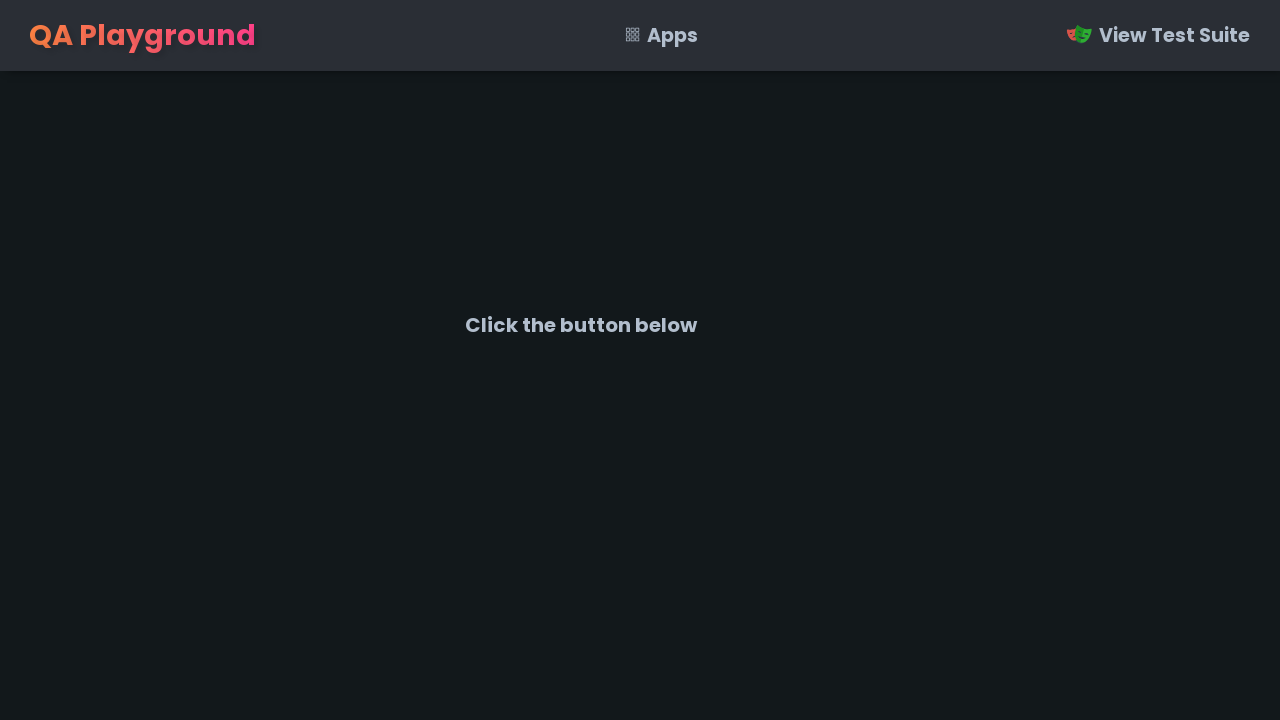

Verified initial text 'Click the button below' is displayed
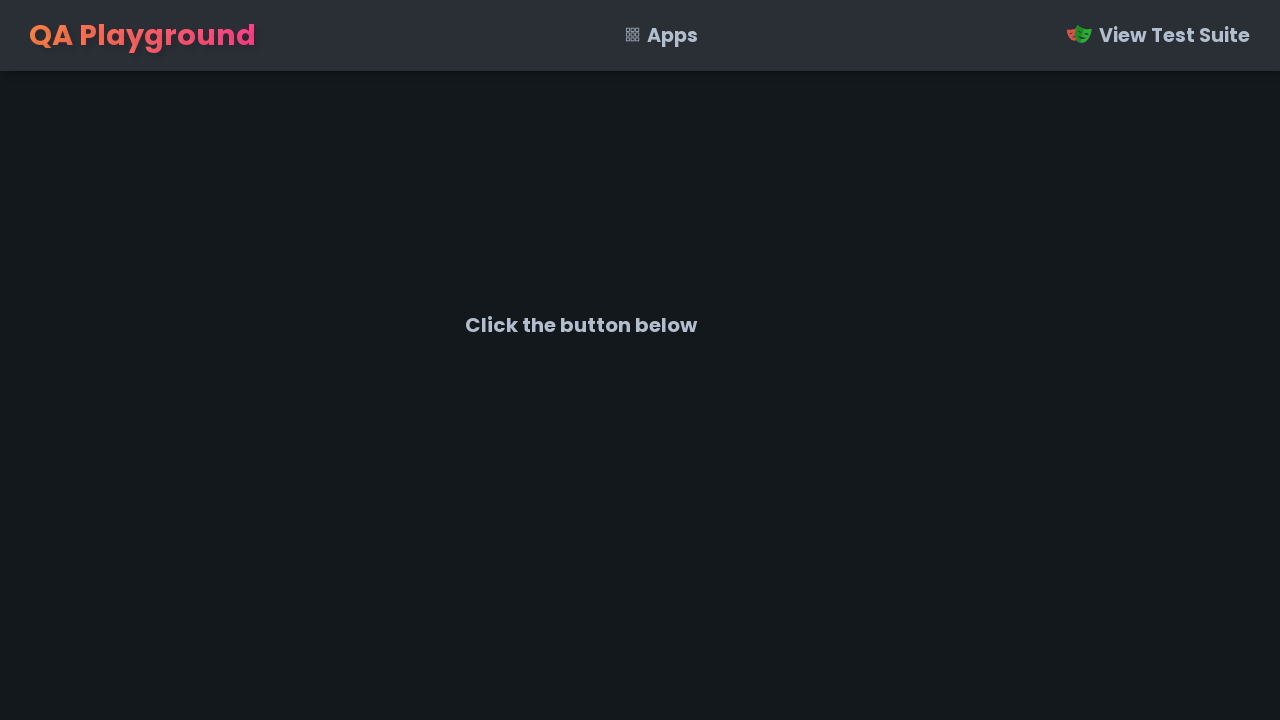

Scrolled hidden button element into view
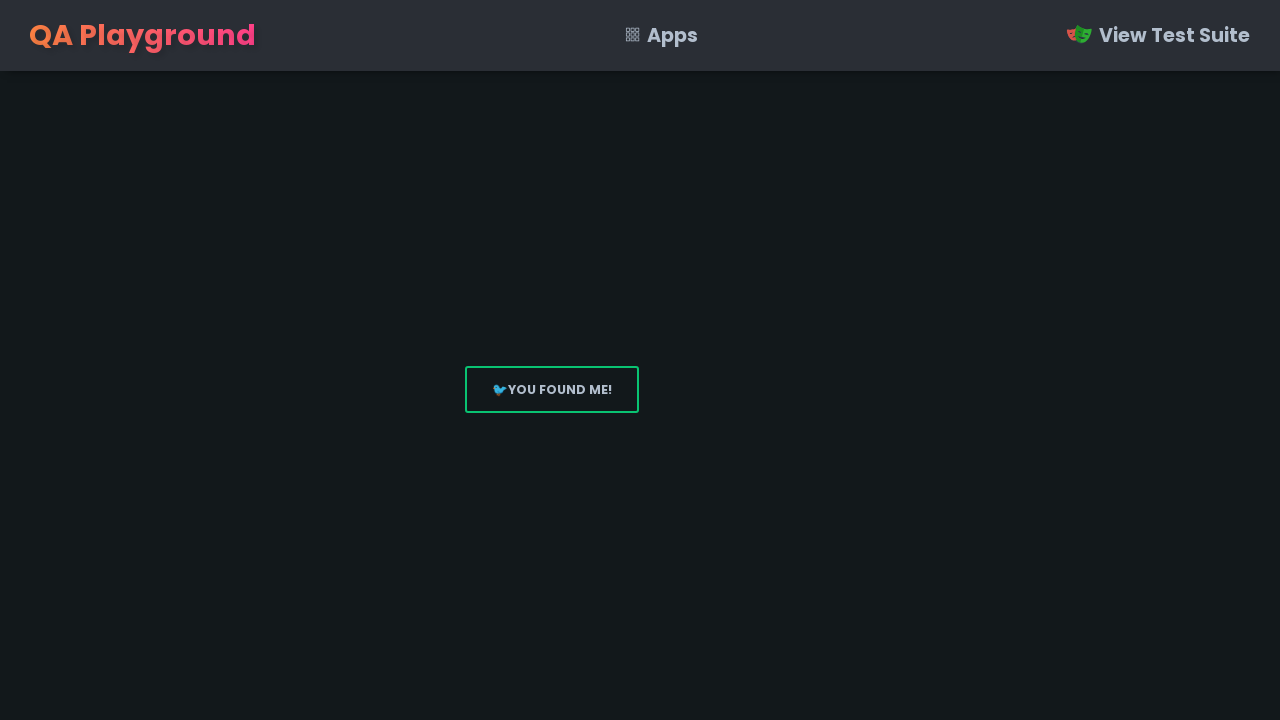

Button became visible and clickable
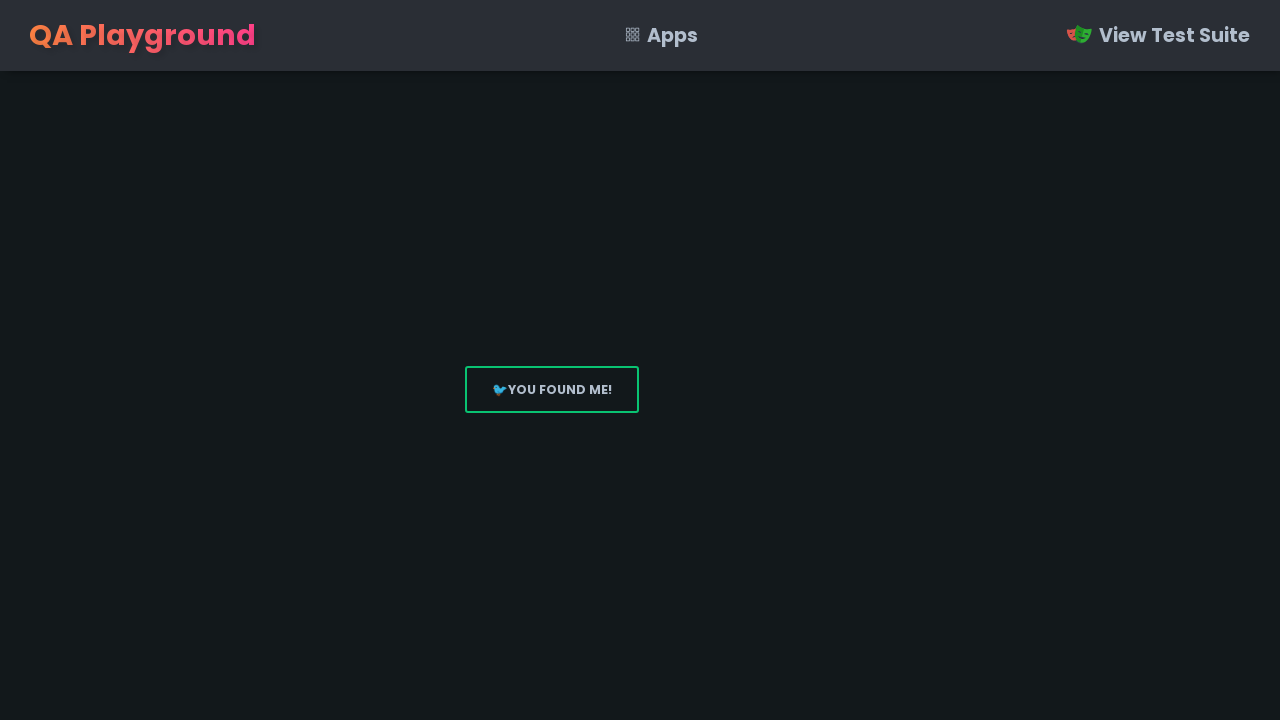

Clicked the hidden button element at (552, 390) on #fugitive
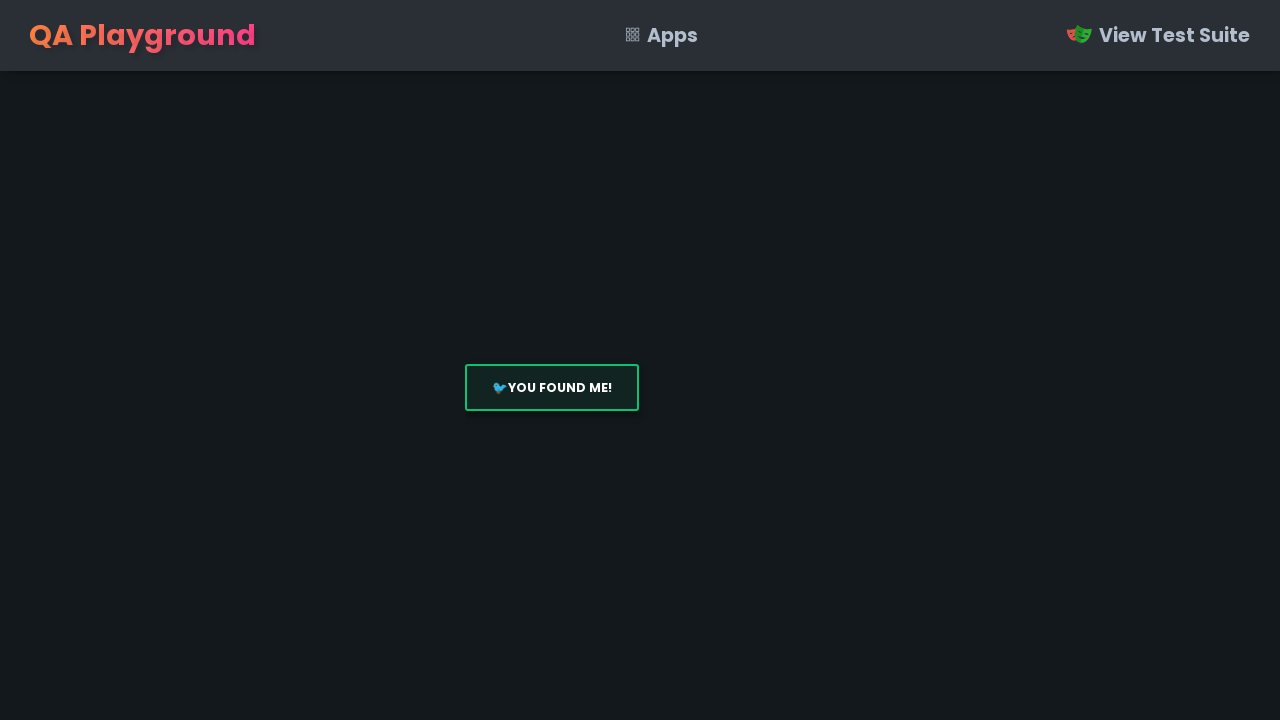

Verified success message 'Mission accomplished' appears after button click
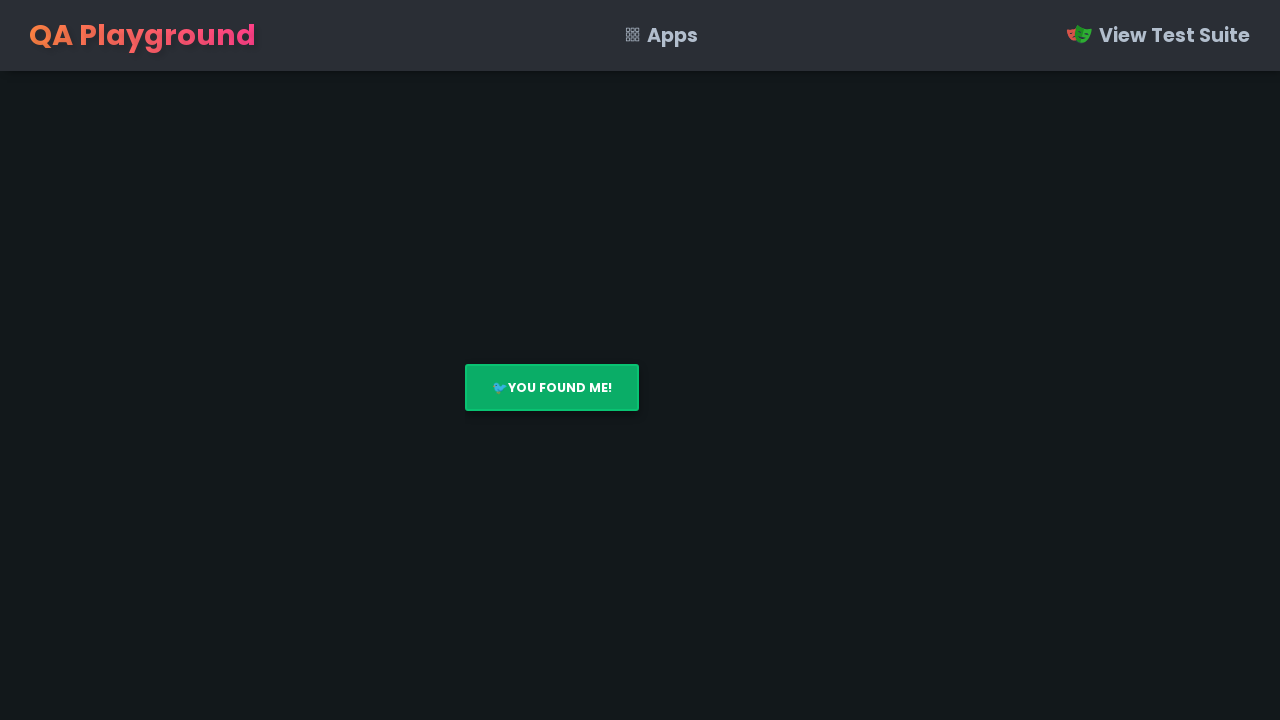

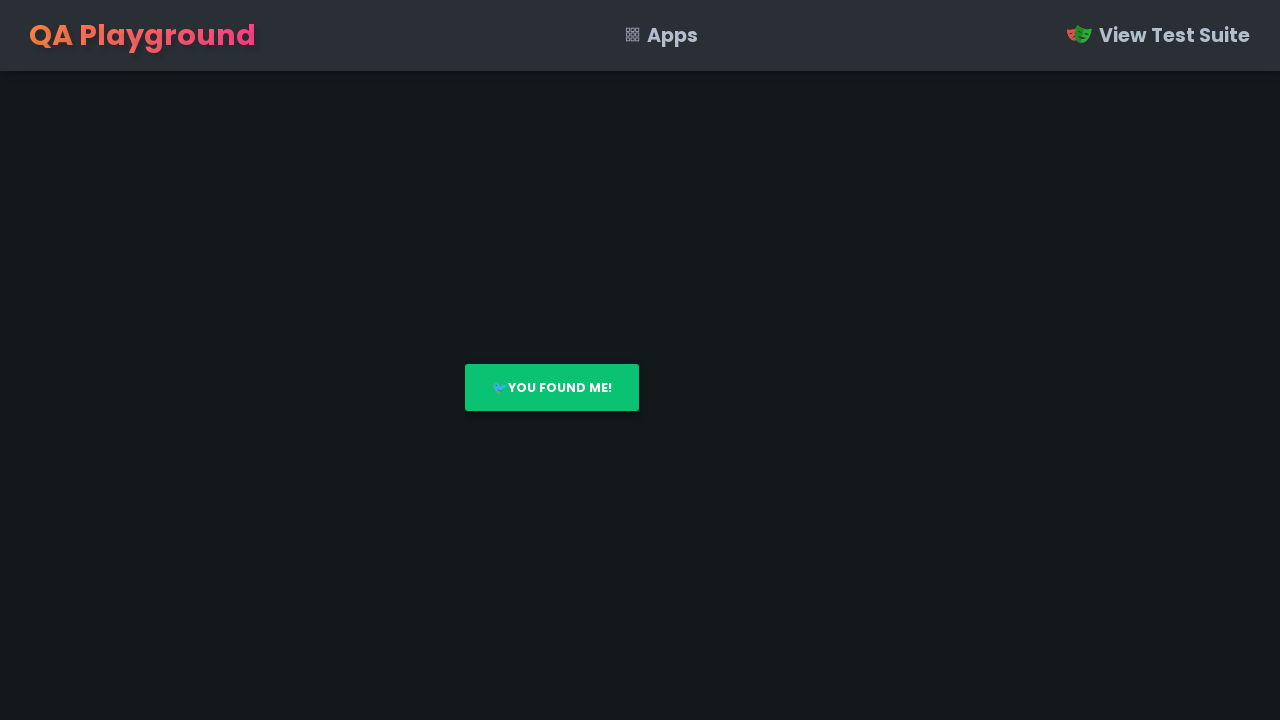